Tests JavaScript alert handling by filling a name field, triggering an alert, accepting it, then triggering a confirm dialog and dismissing it

Starting URL: https://rahulshettyacademy.com/AutomationPractice

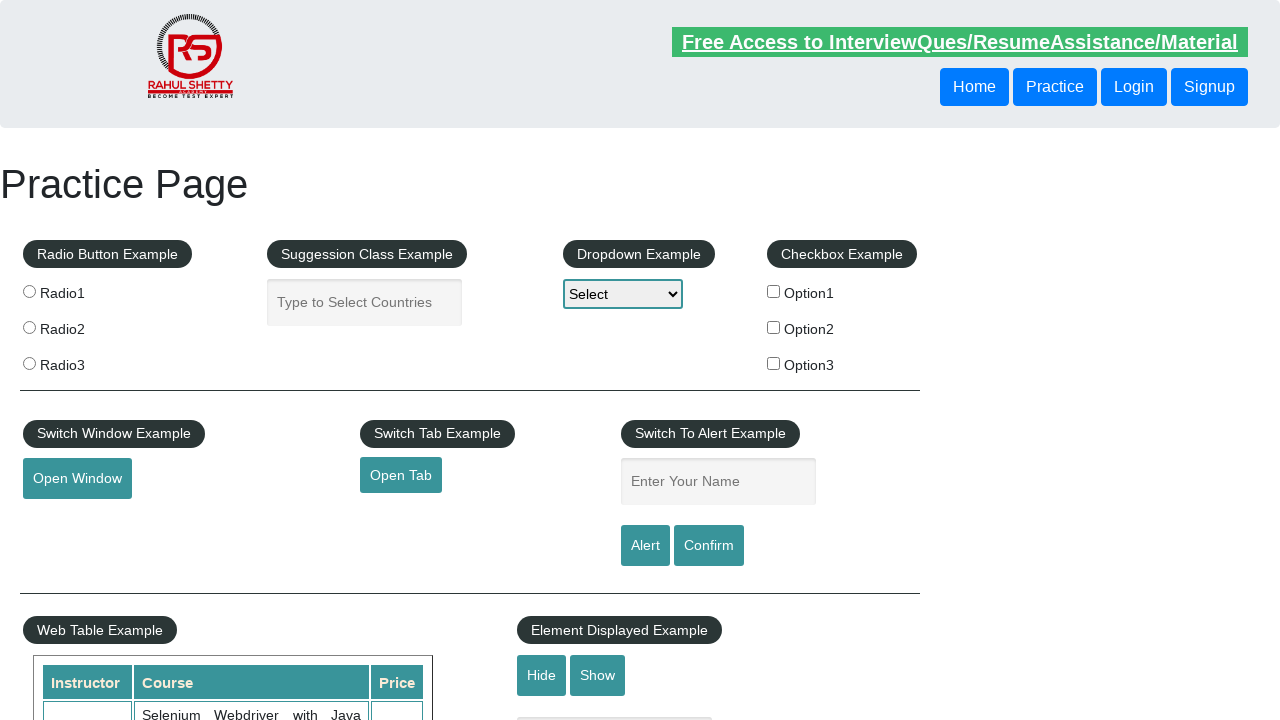

Filled name input field with 'Test' on input[name='enter-name']
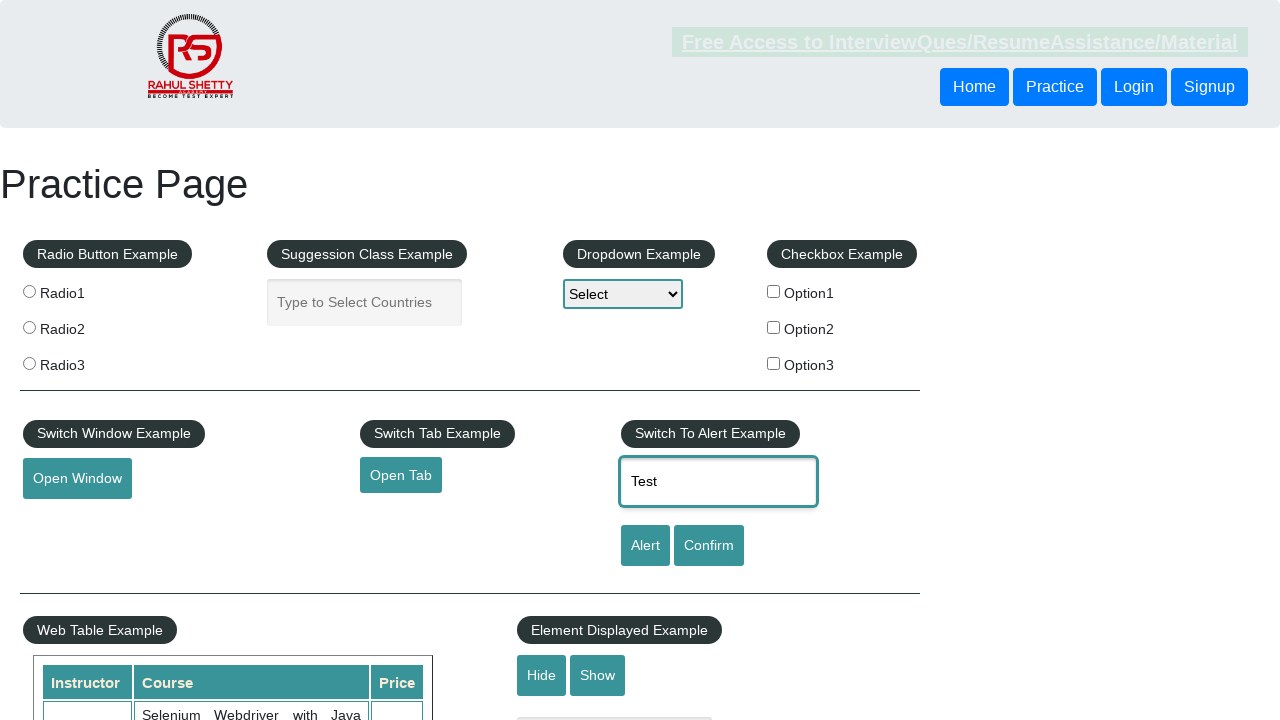

Clicked alert button to trigger JavaScript alert at (645, 546) on #alertbtn
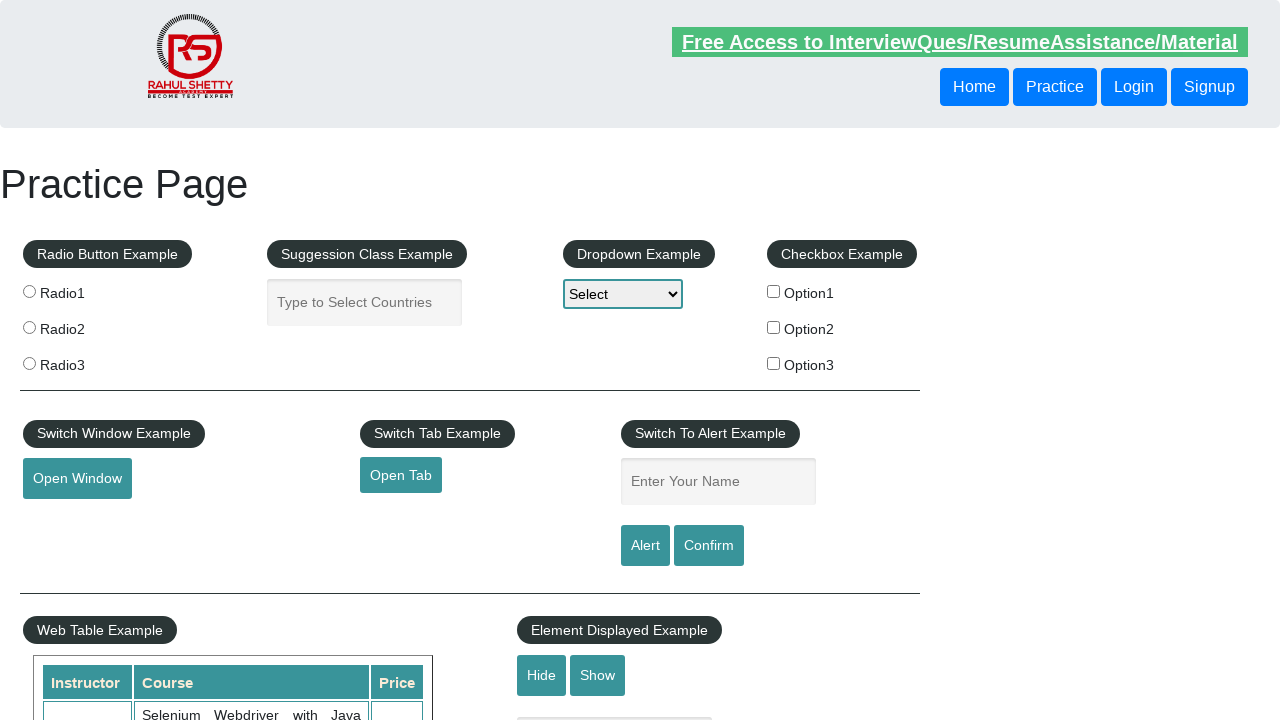

Set up dialog handler to accept alerts and clicked alert button at (645, 546) on #alertbtn
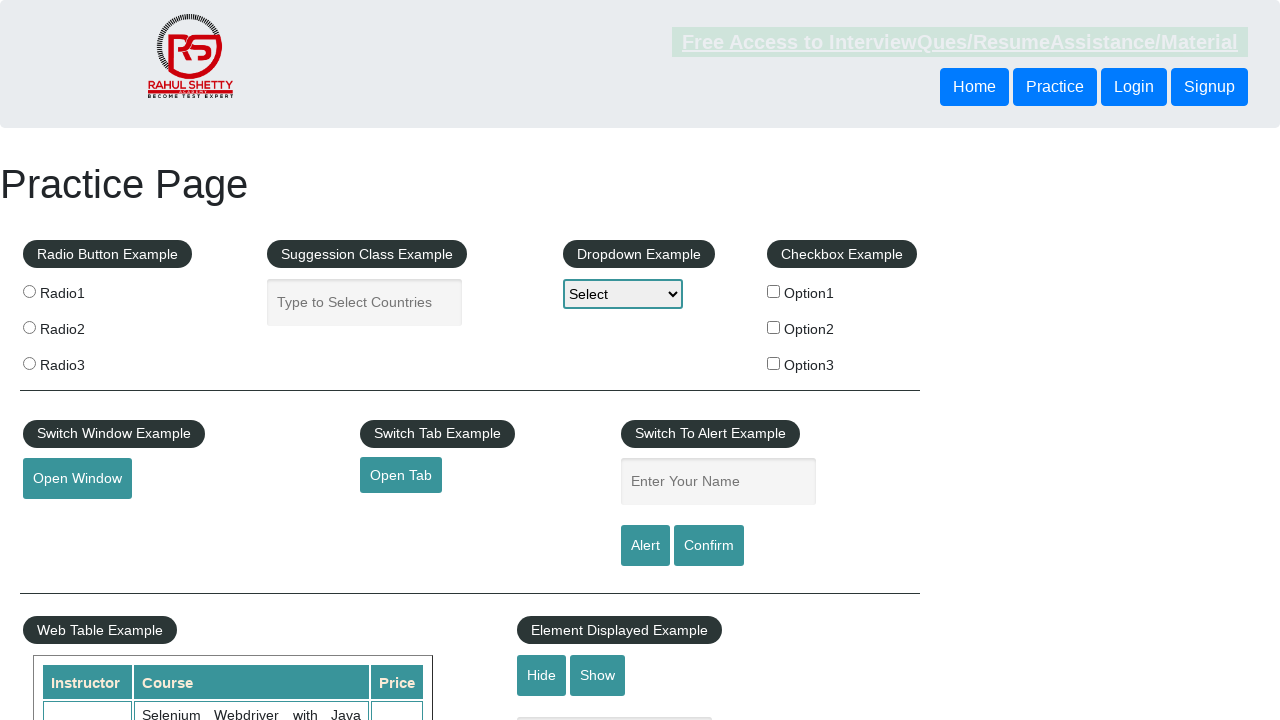

Set up dialog handler to dismiss confirmations and clicked confirm button at (709, 546) on #confirmbtn
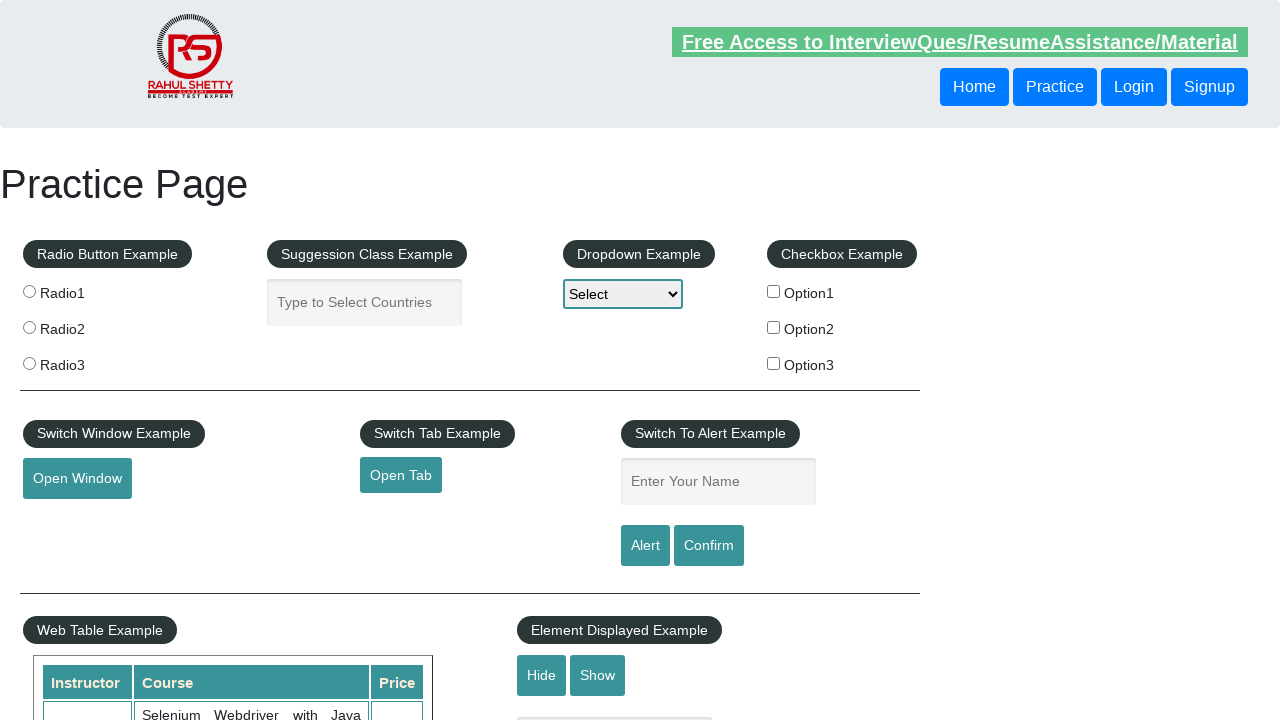

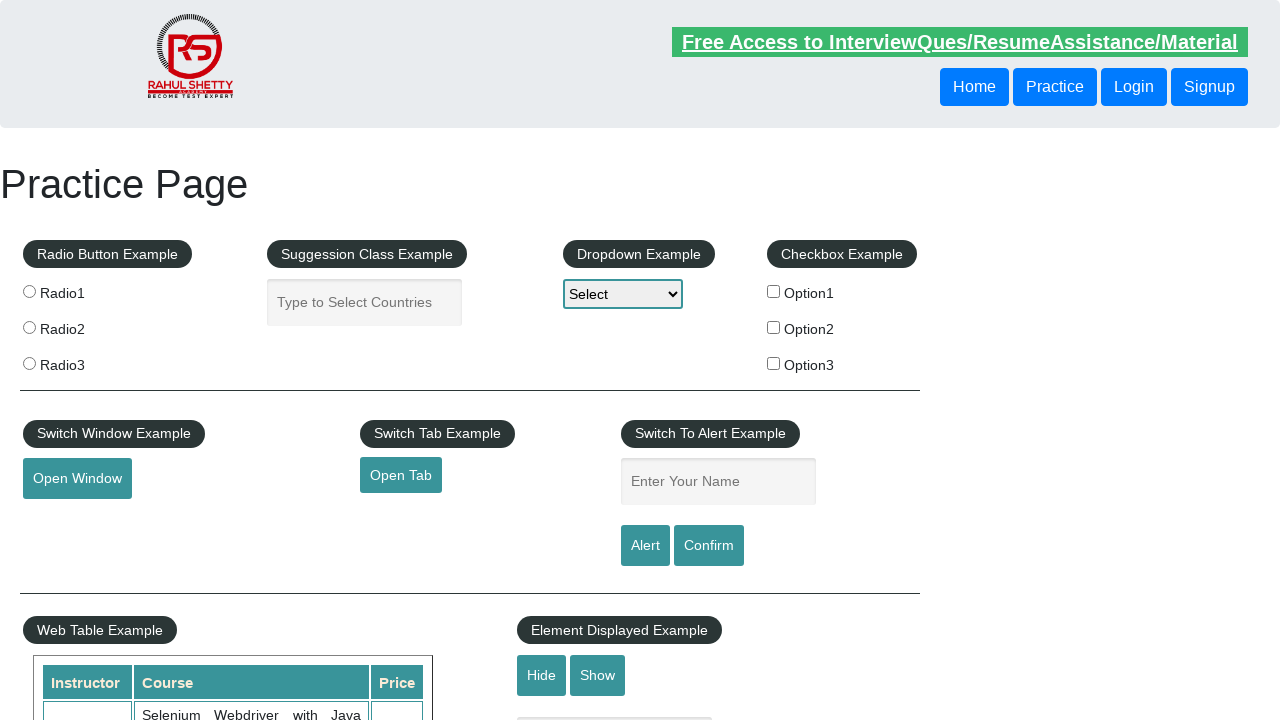